Tests dropdown selection functionality by selecting options using different methods (visible text, index, and value) from a single-select dropdown

Starting URL: https://v1.training-support.net/selenium/selects

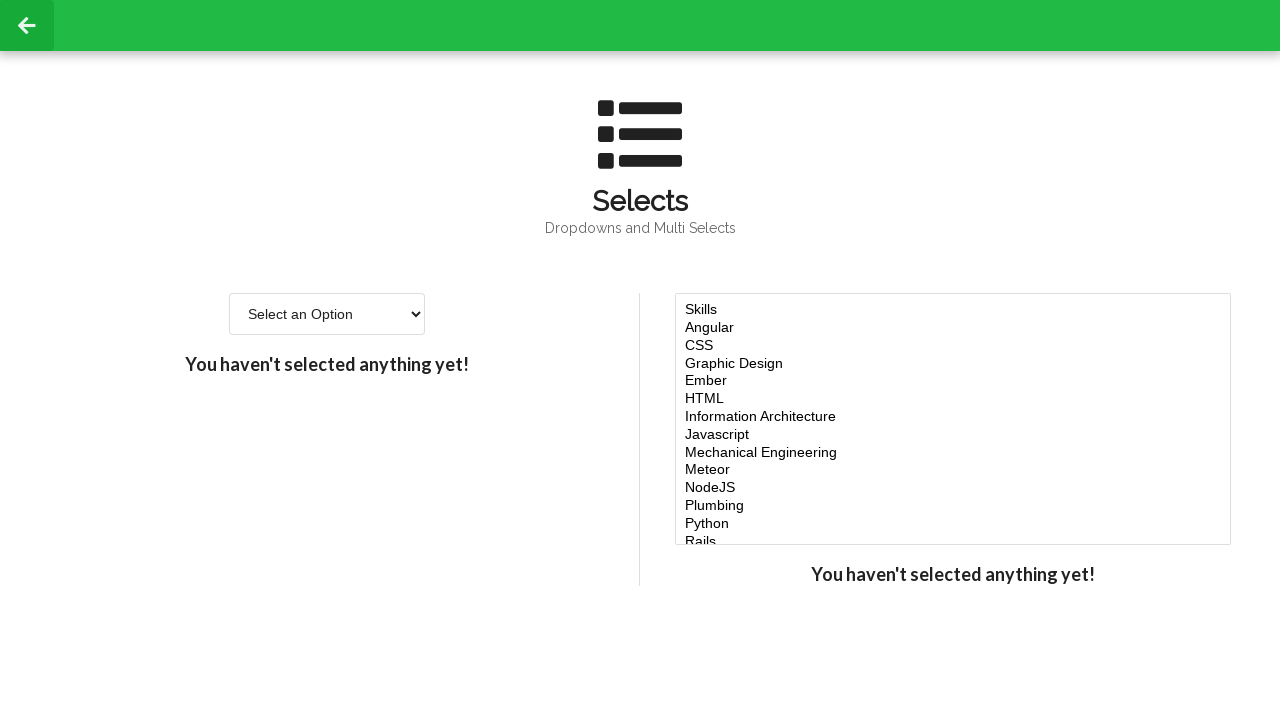

Located single-select dropdown element
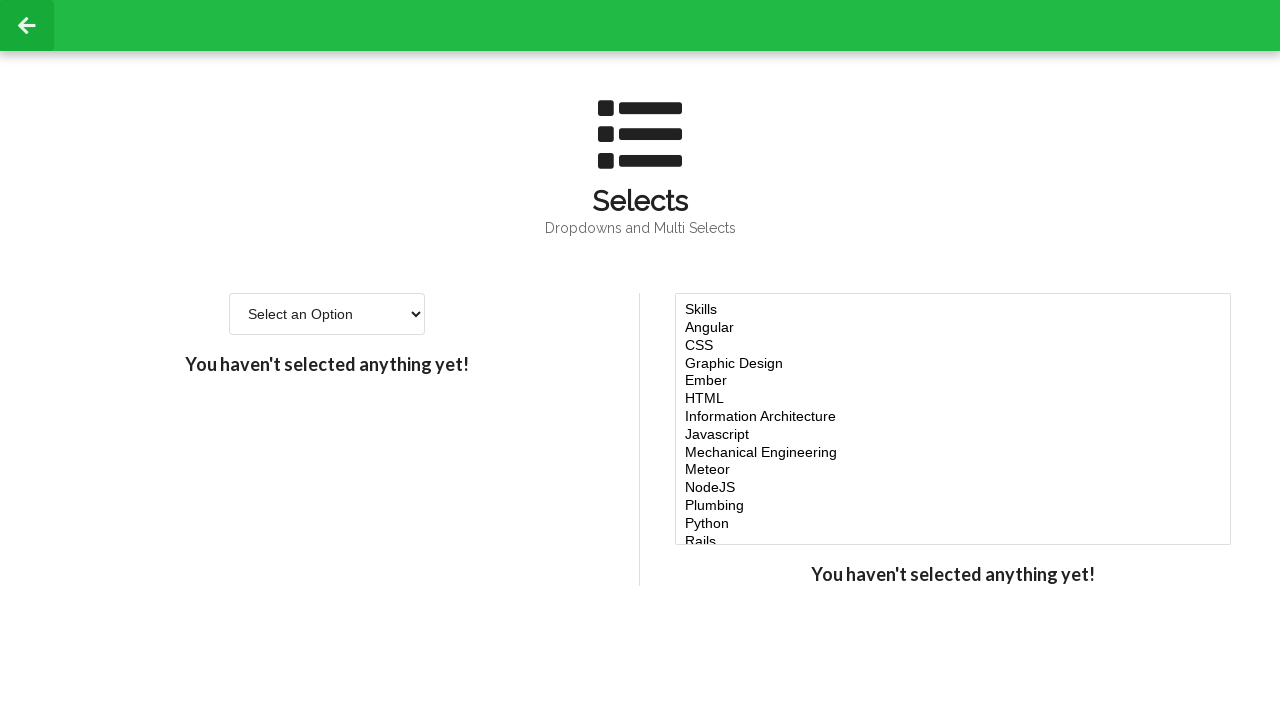

Selected 'Option 2' from dropdown using visible text on #single-select
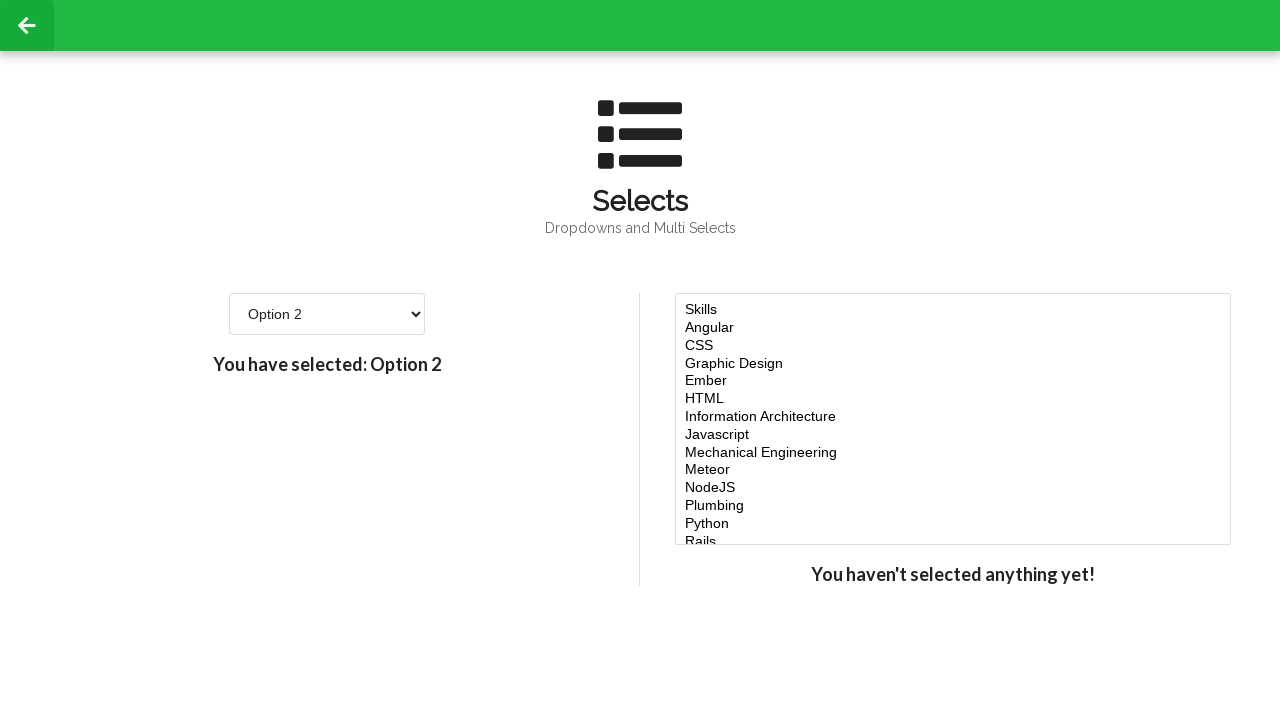

Selected option at index 3 from dropdown on #single-select
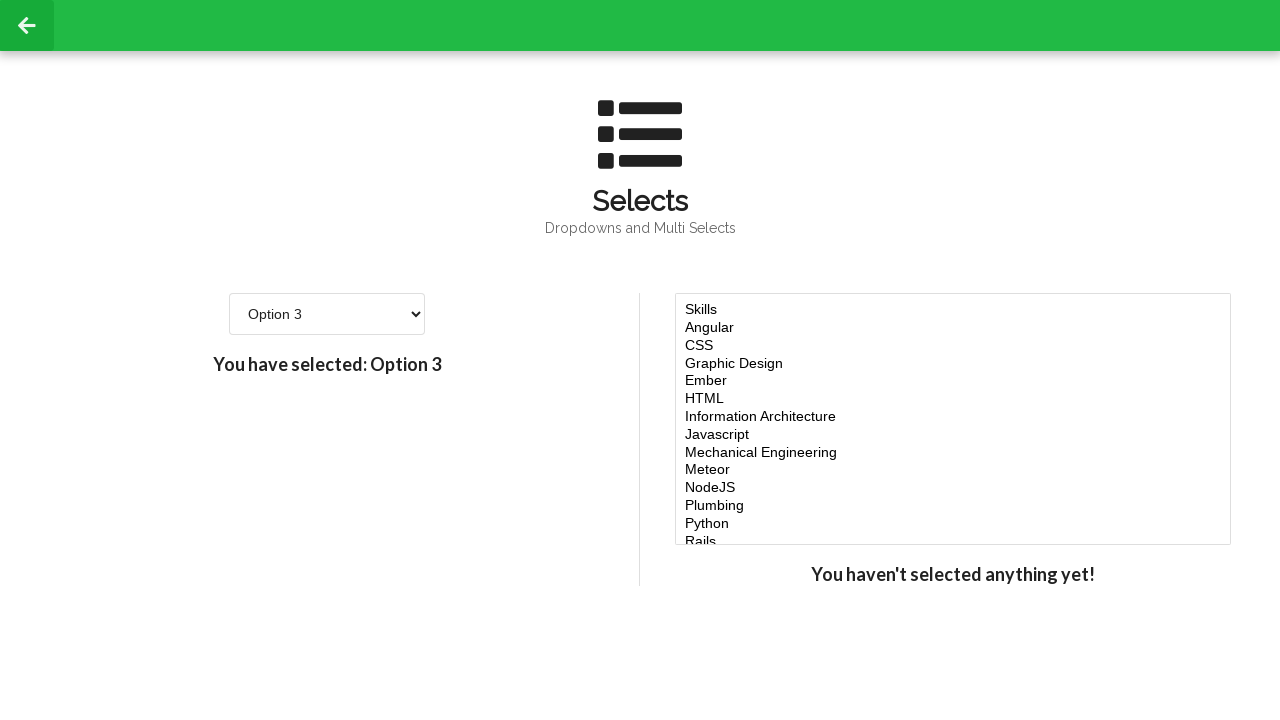

Selected option with value '4' from dropdown on #single-select
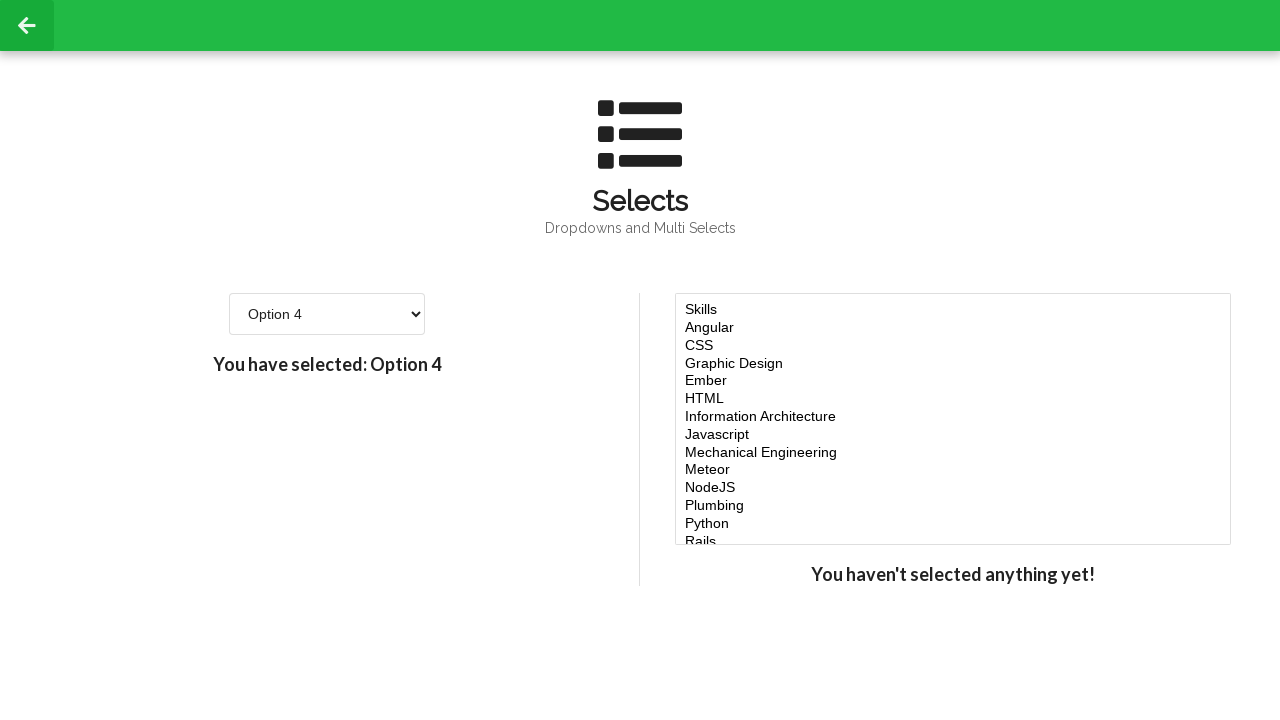

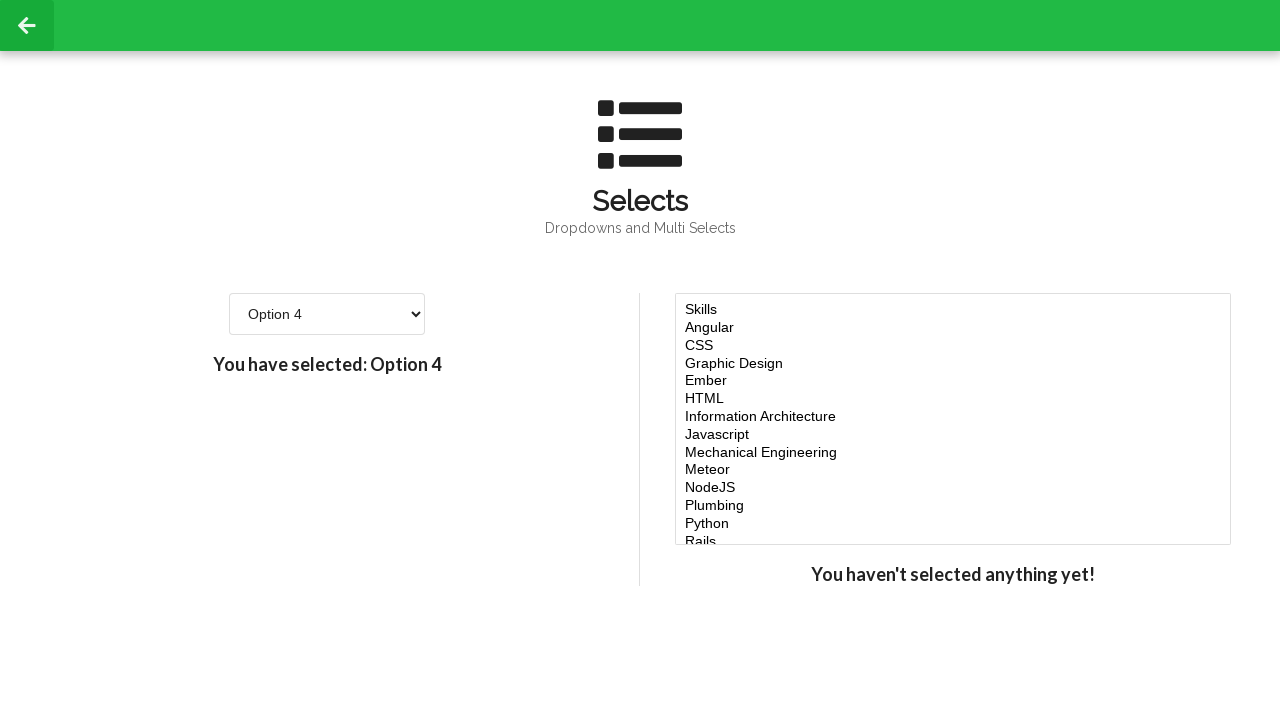